Tests JavaScript alert handling by triggering different types of alerts and accepting or dismissing them

Starting URL: https://rahulshettyacademy.com/AutomationPractice/

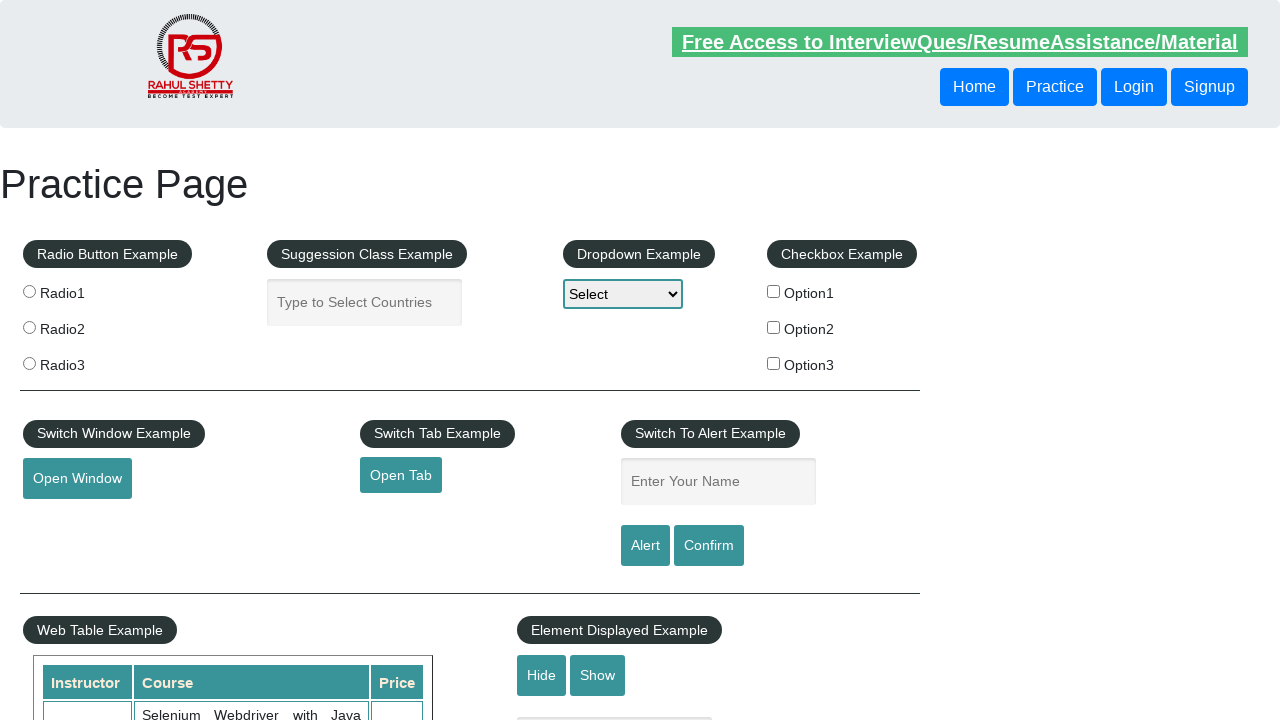

Filled name field with 'Auro' on #name
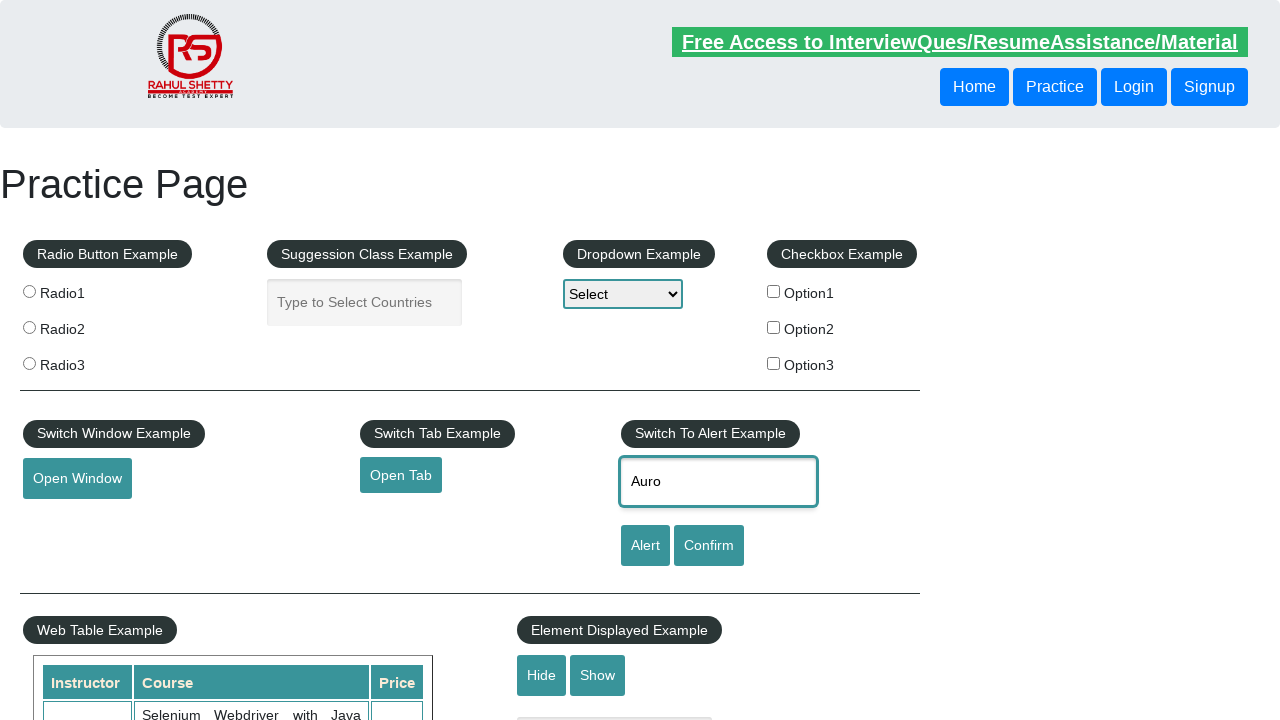

Clicked alert button to trigger simple alert at (645, 546) on [id='alertbtn']
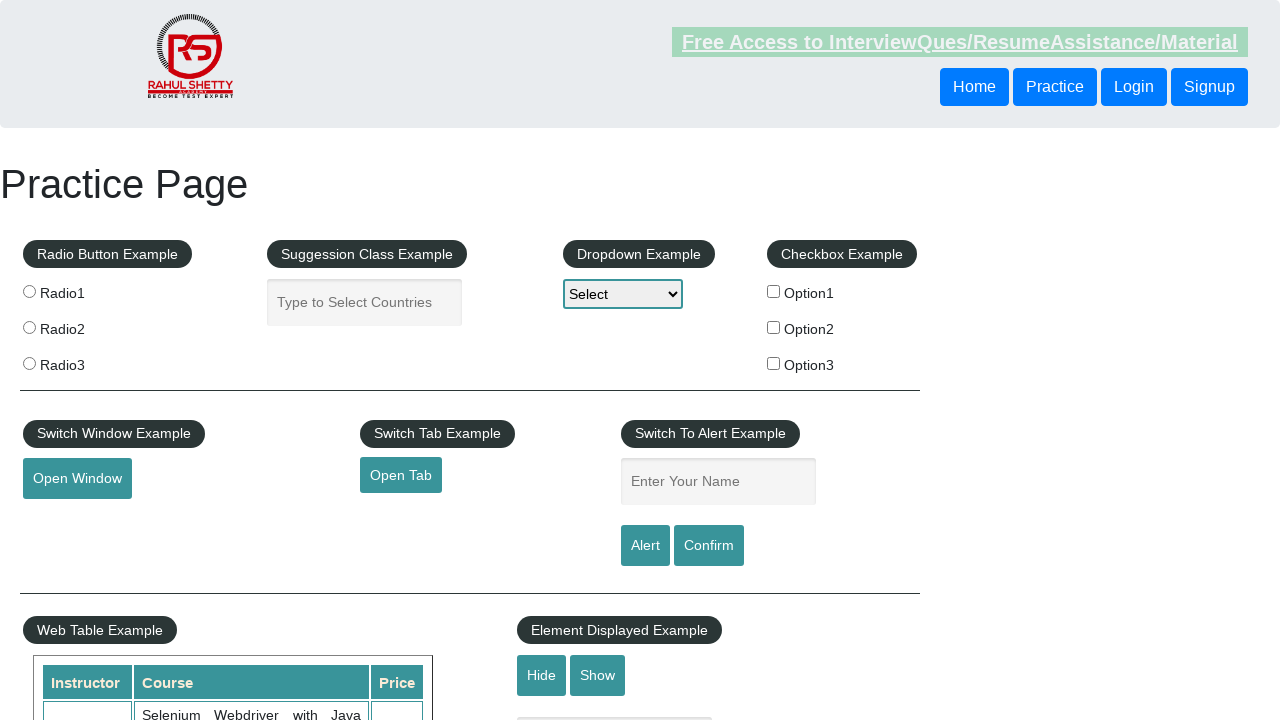

Set up dialog handler to accept alerts
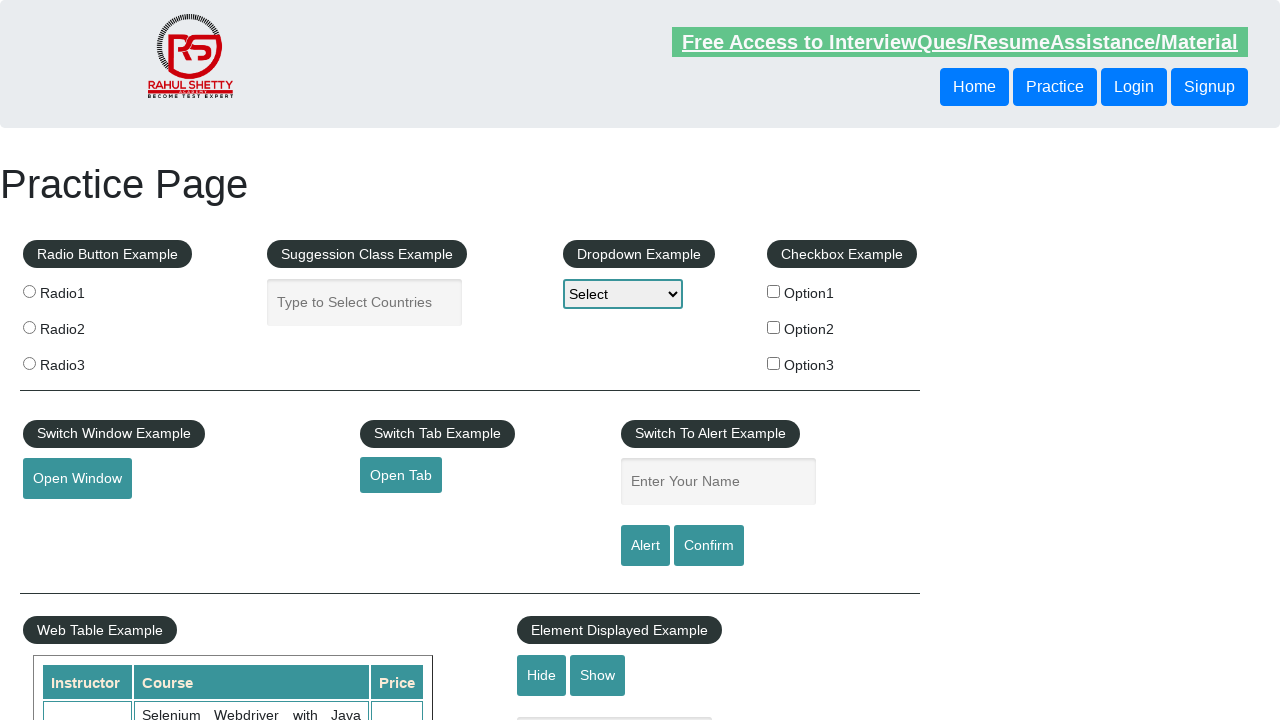

Clicked confirm button to trigger confirmation alert at (709, 546) on #confirmbtn
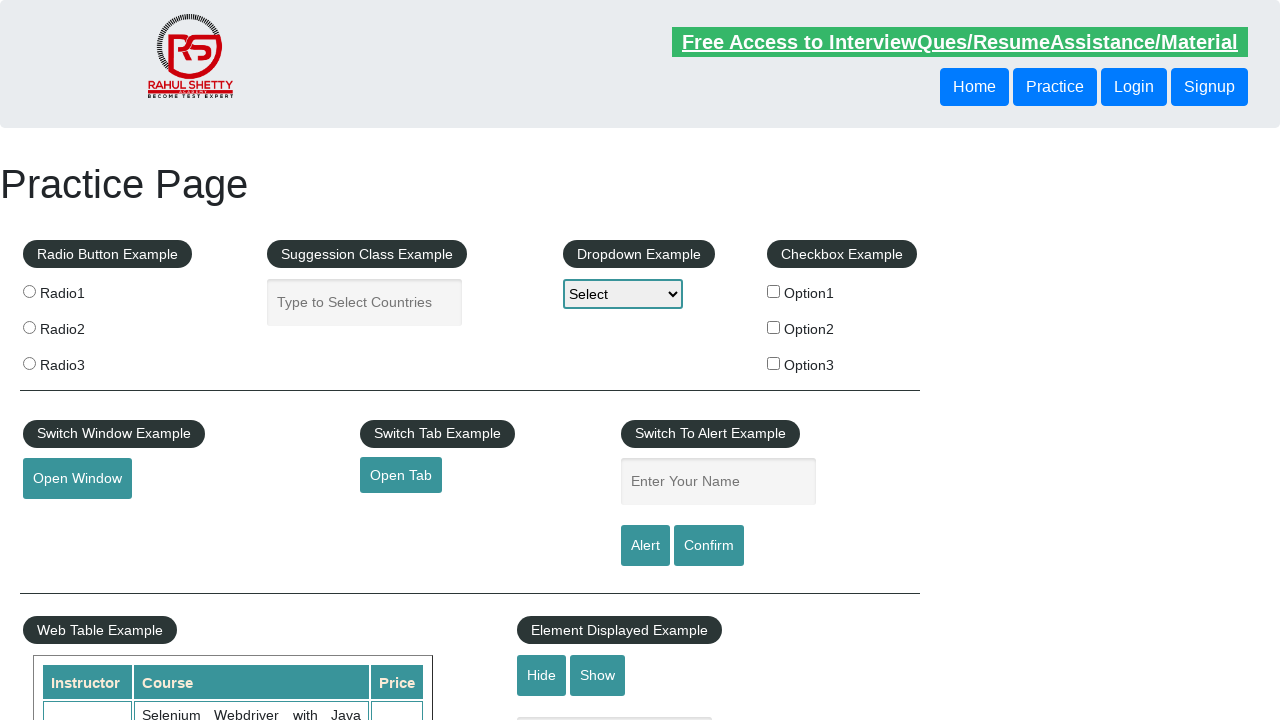

Set up dialog handler to dismiss confirmation alert
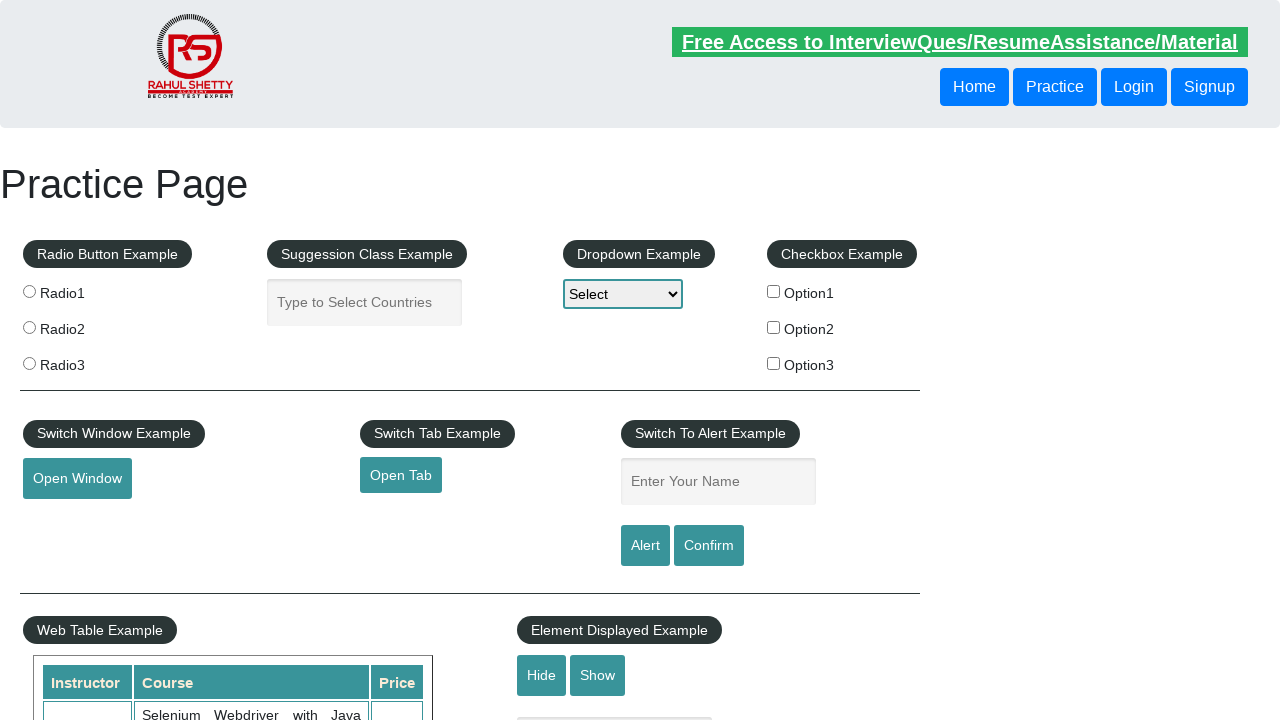

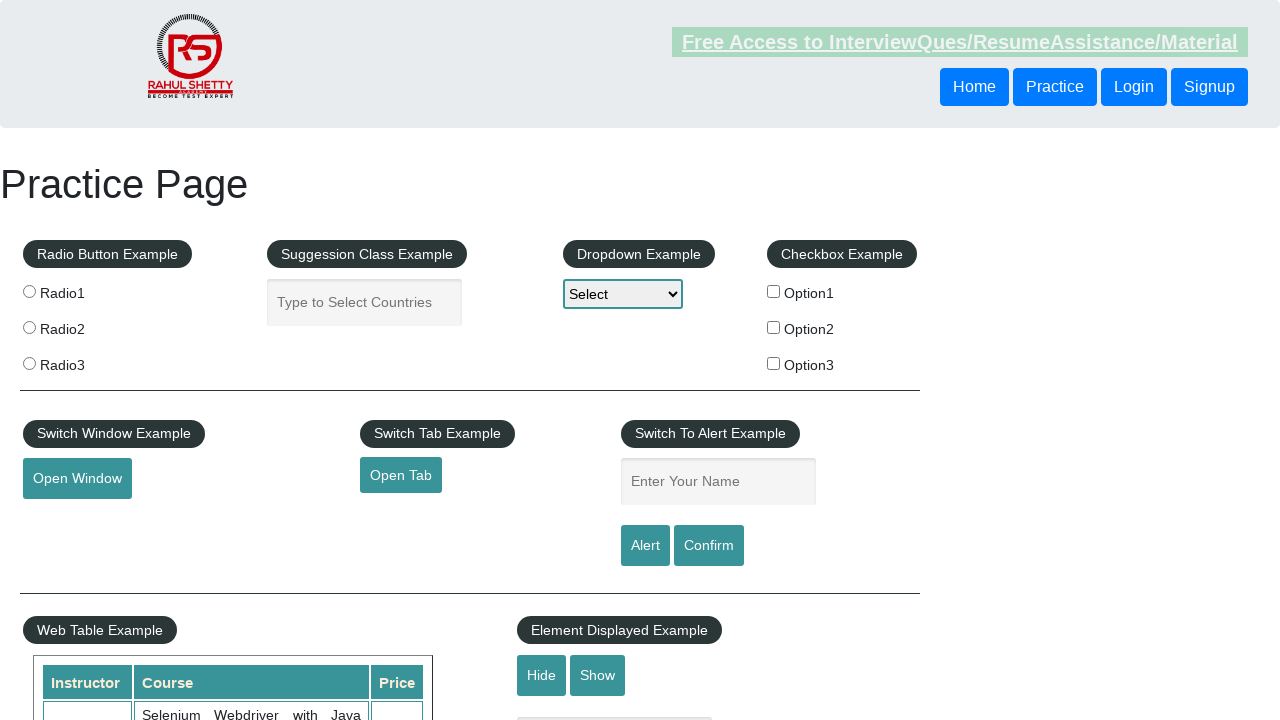